Verifies that clicking on Alerts, Frame & Windows menu enables the Nested Frames link

Starting URL: https://demoqa.com

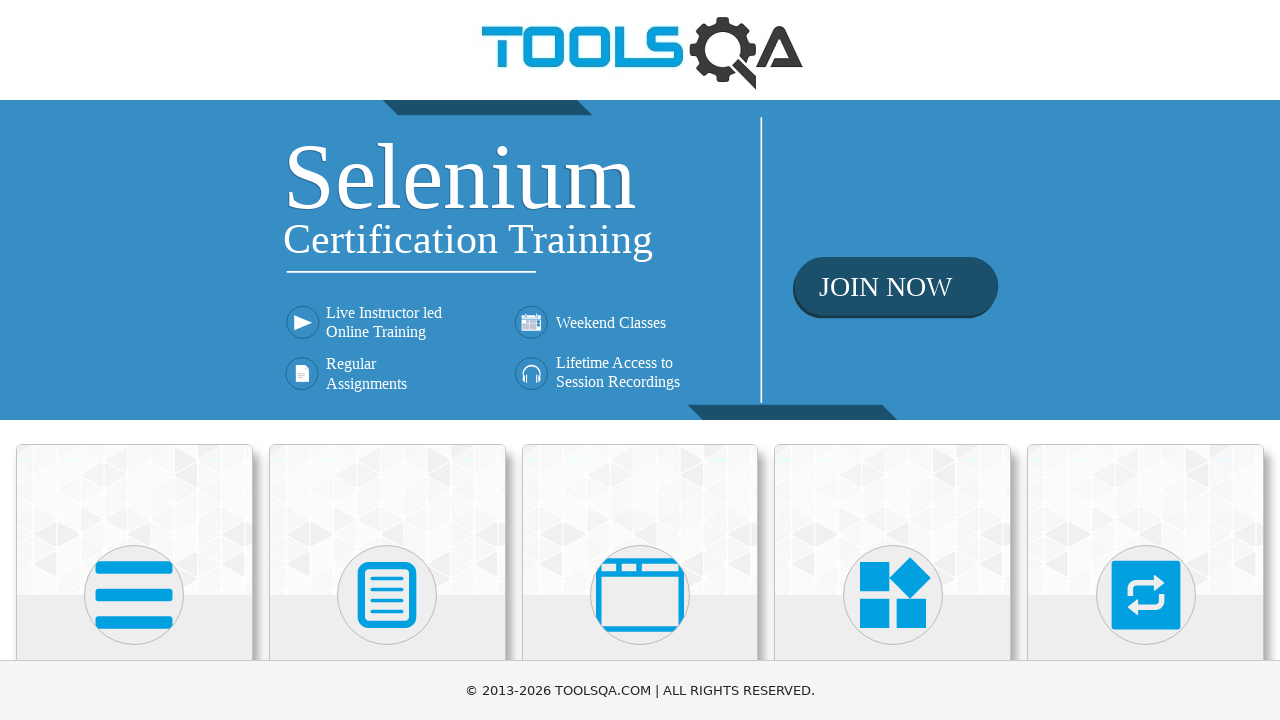

Clicked on Alerts, Frame & Windows menu card at (640, 520) on div.card:has-text('Alerts, Frame & Windows')
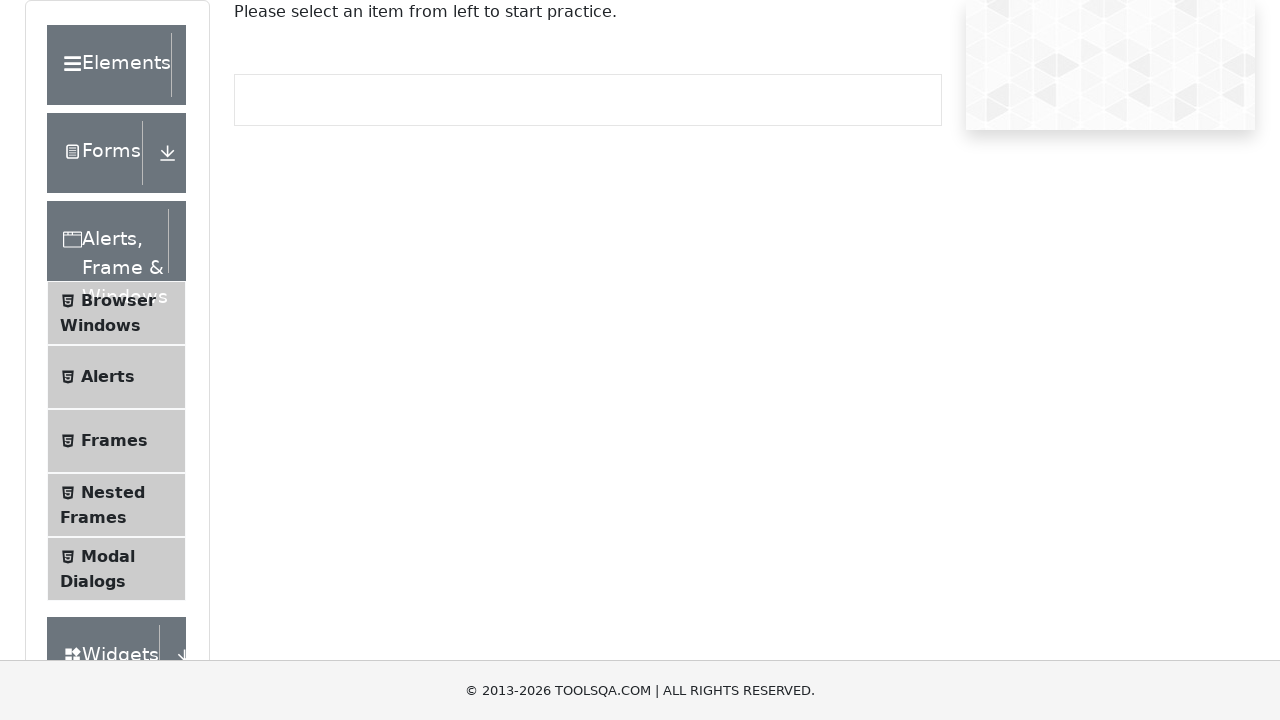

Nested Frames link is now visible and enabled
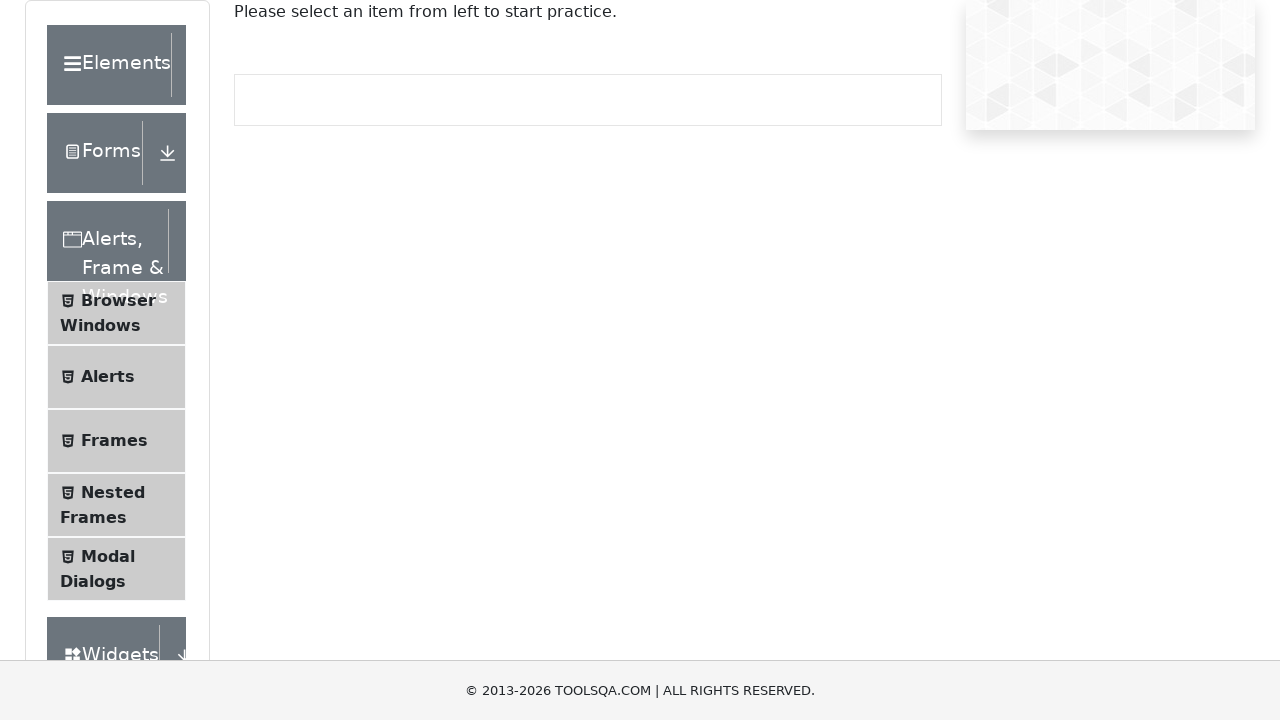

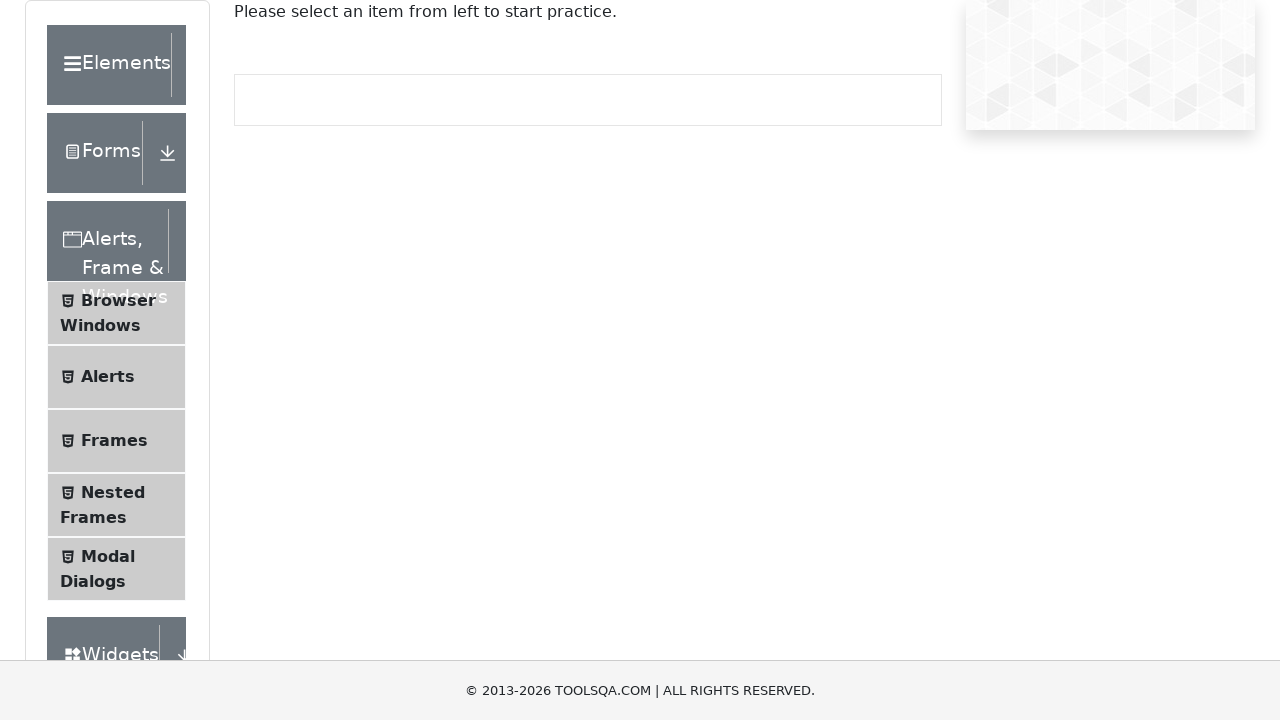